Tests multiple window handling by opening a new window, switching to it, verifying its content, and switching back to the original window

Starting URL: http://the-internet.herokuapp.com/windows

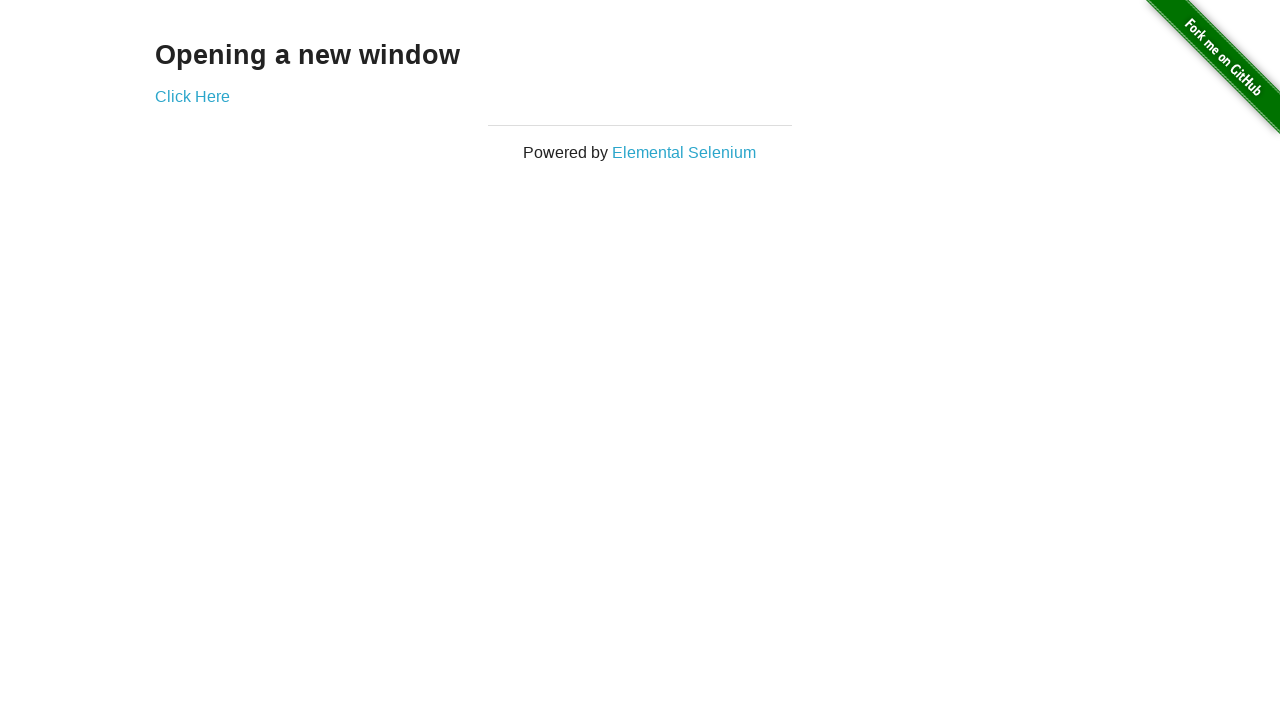

Clicked 'Click Here' link to open new window at (192, 96) on a:has-text('Click Here')
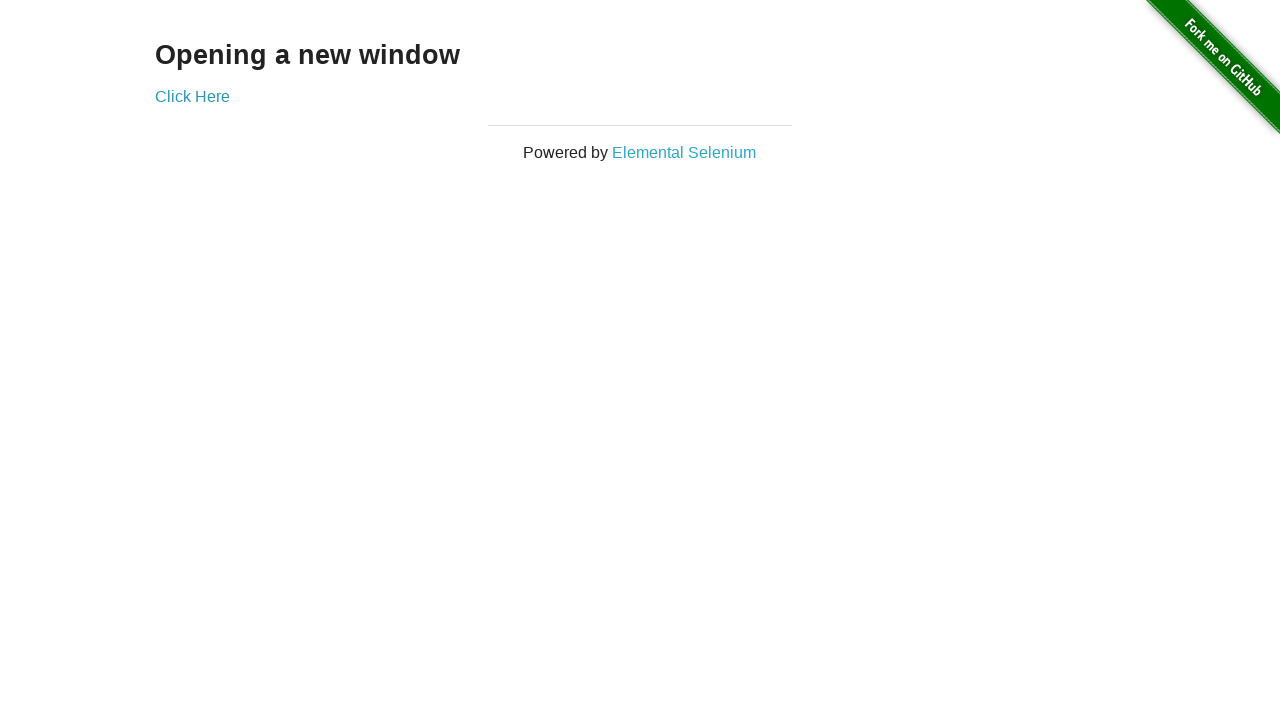

New window opened and captured at (192, 96) on a:has-text('Click Here')
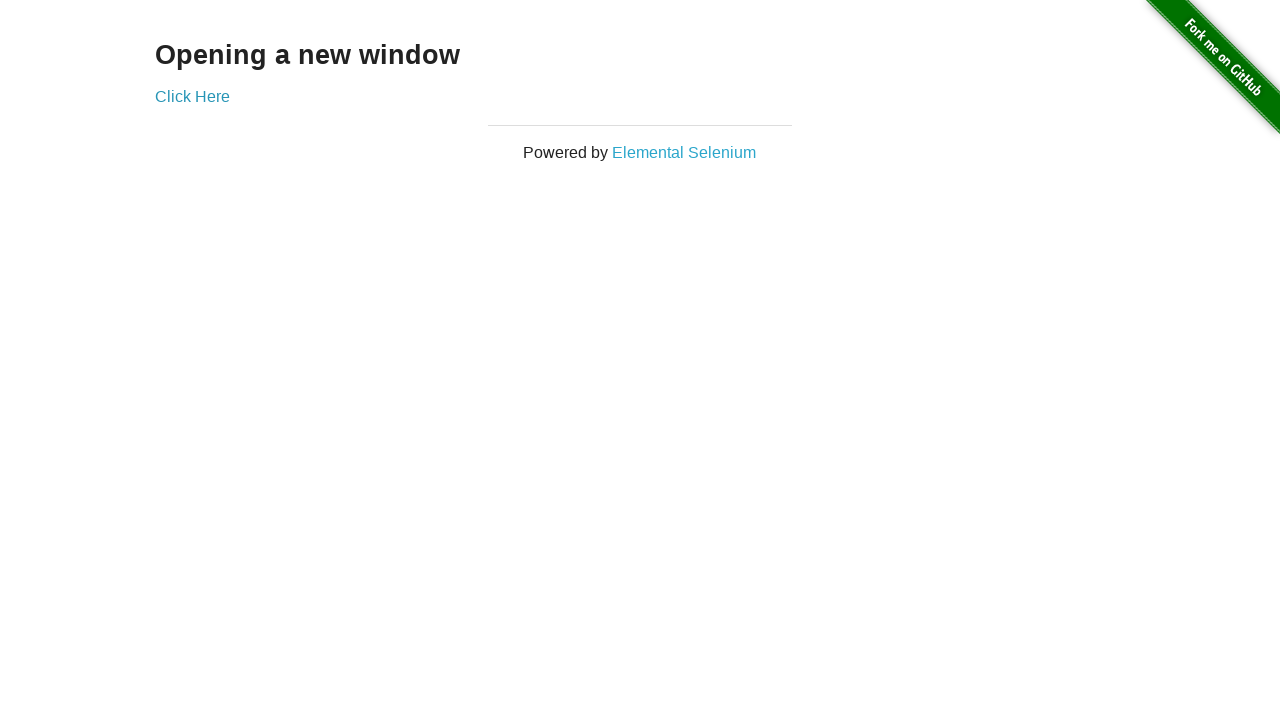

New window page loaded completely
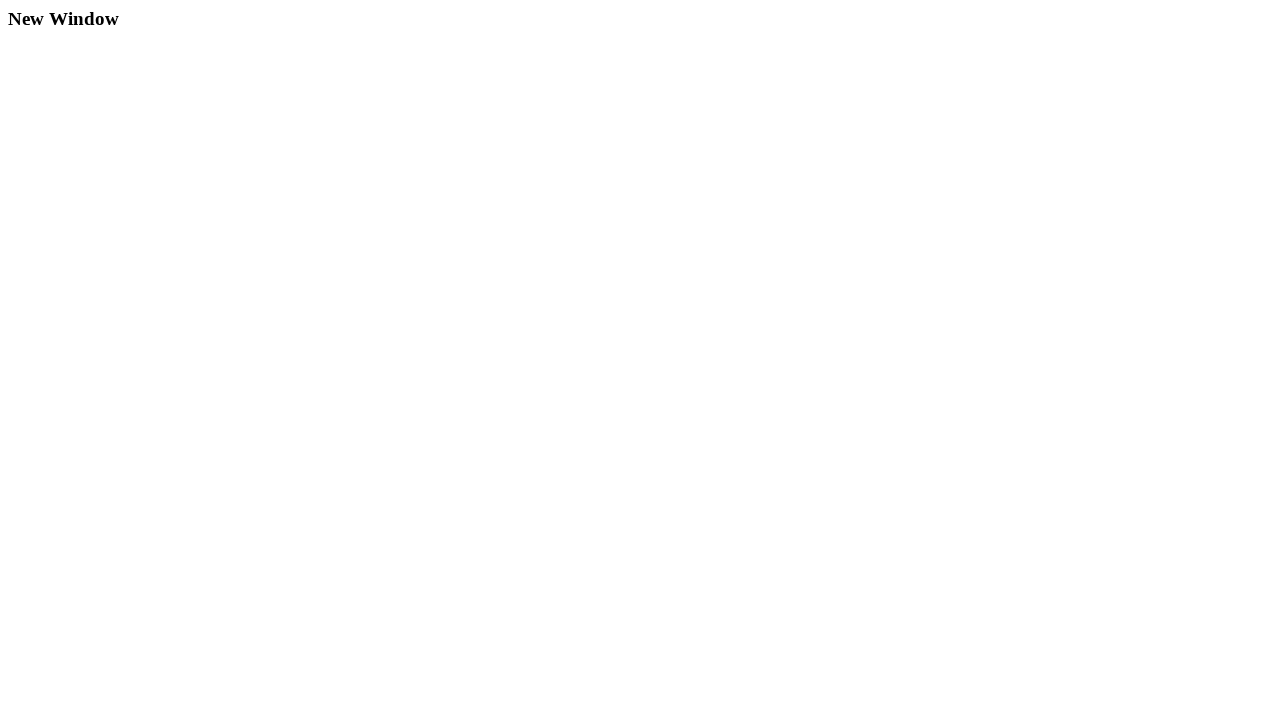

Verified 'New Window' text found in new window
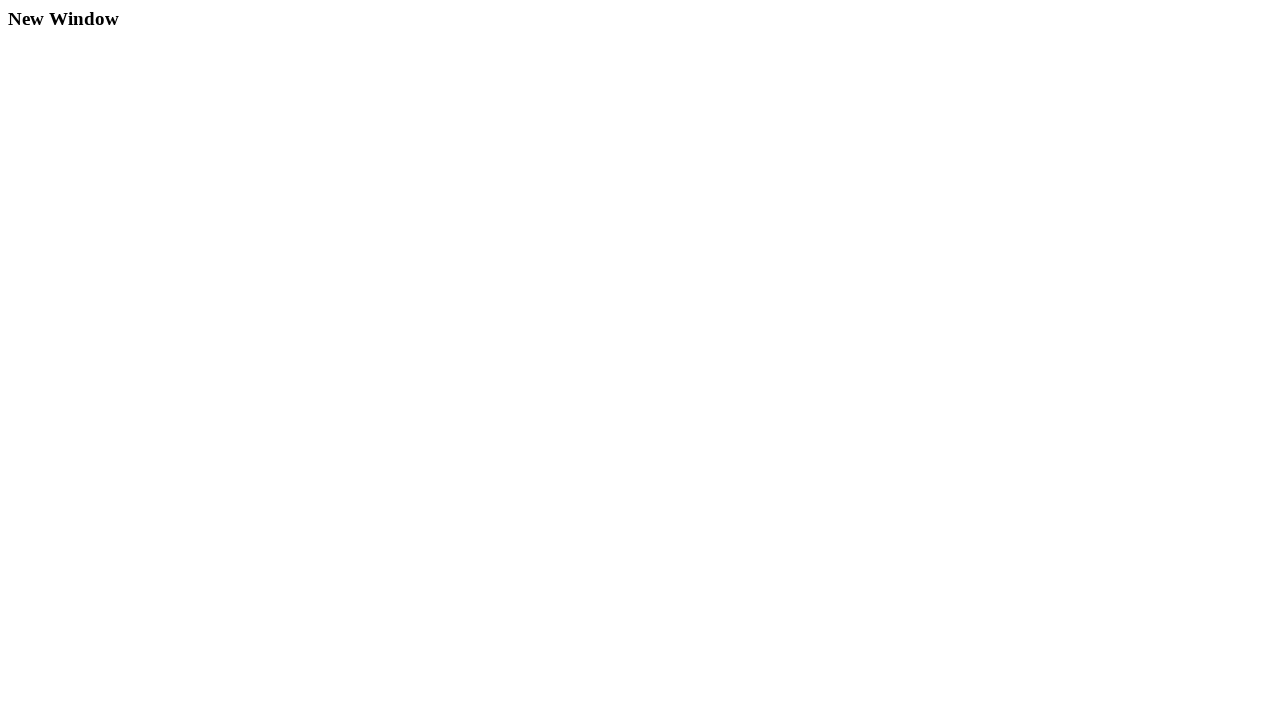

Closed the new window
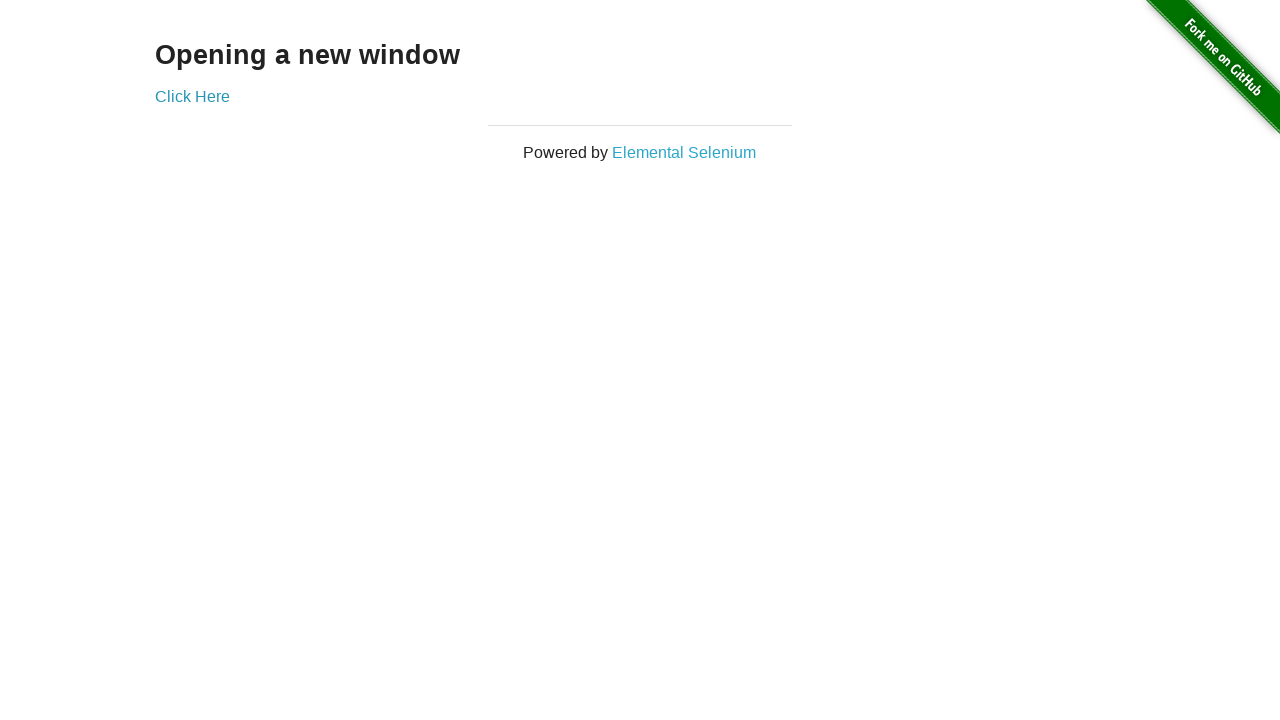

Verified original window is still accessible
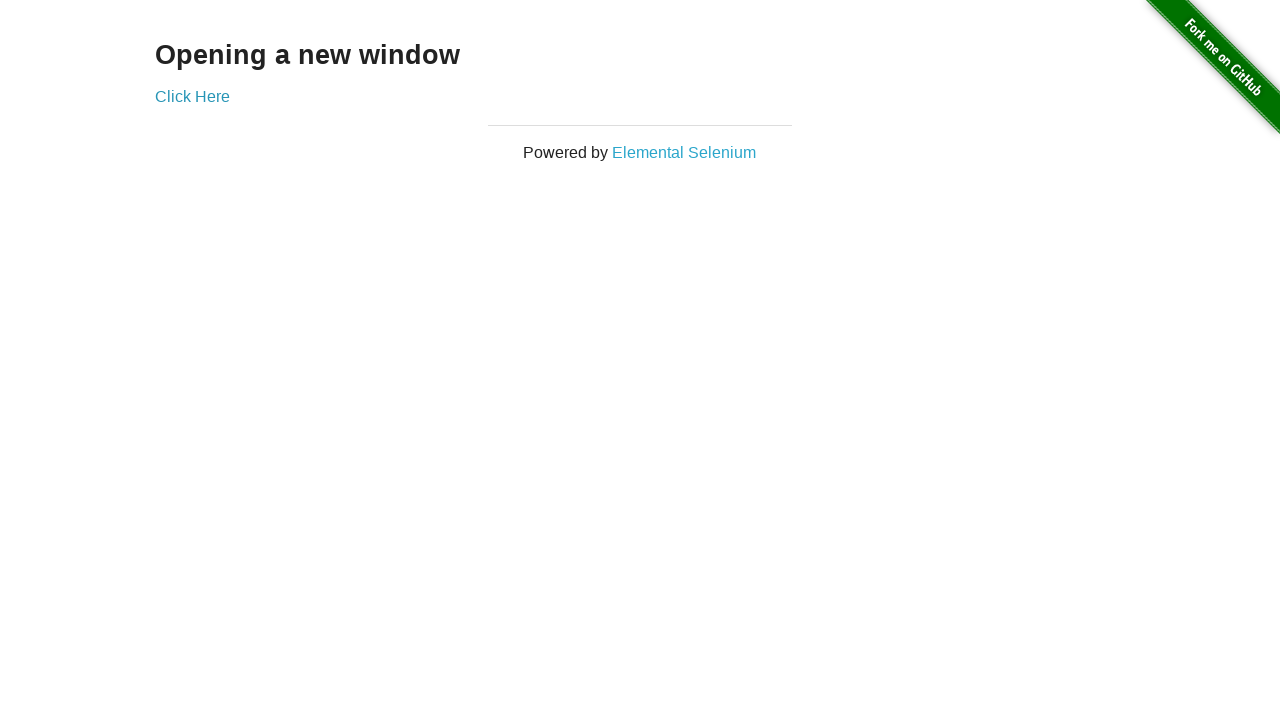

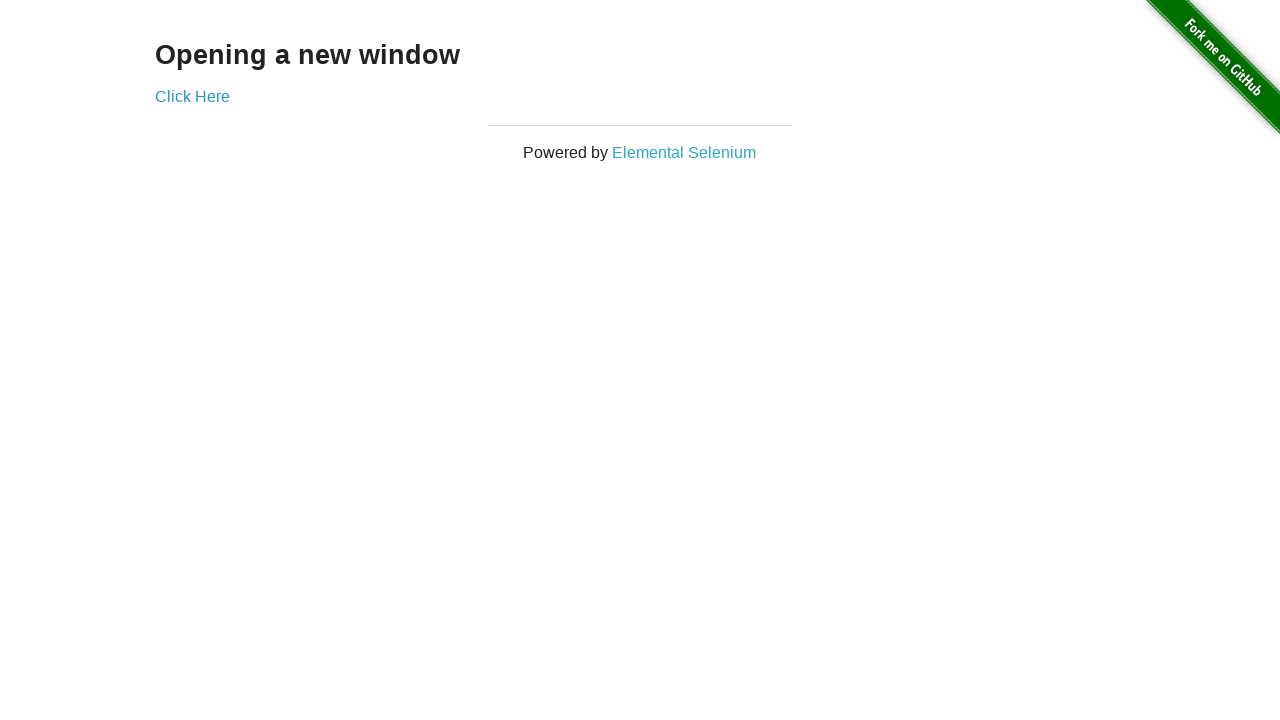